Tests a form submission by extracting a value from an element's attribute, calculating a mathematical result, filling an input field, checking a checkbox, clicking a radio button, and submitting the form.

Starting URL: https://suninjuly.github.io/get_attribute.html

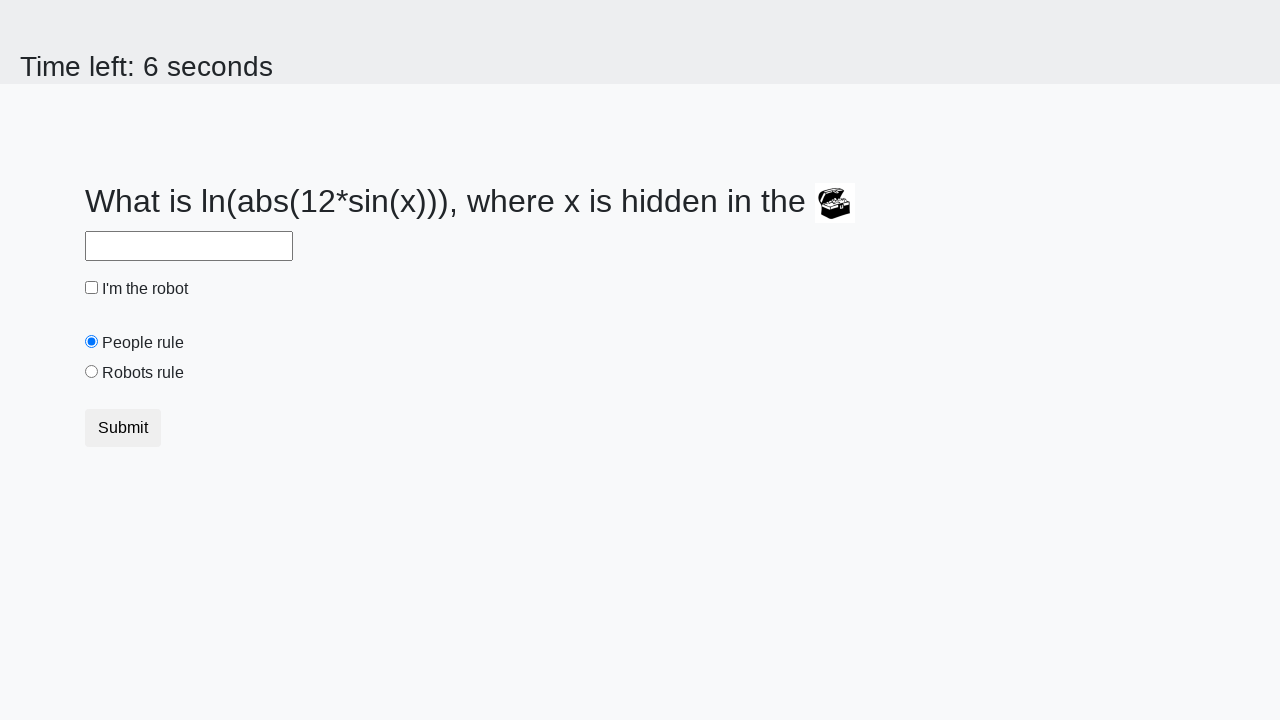

Located treasure element
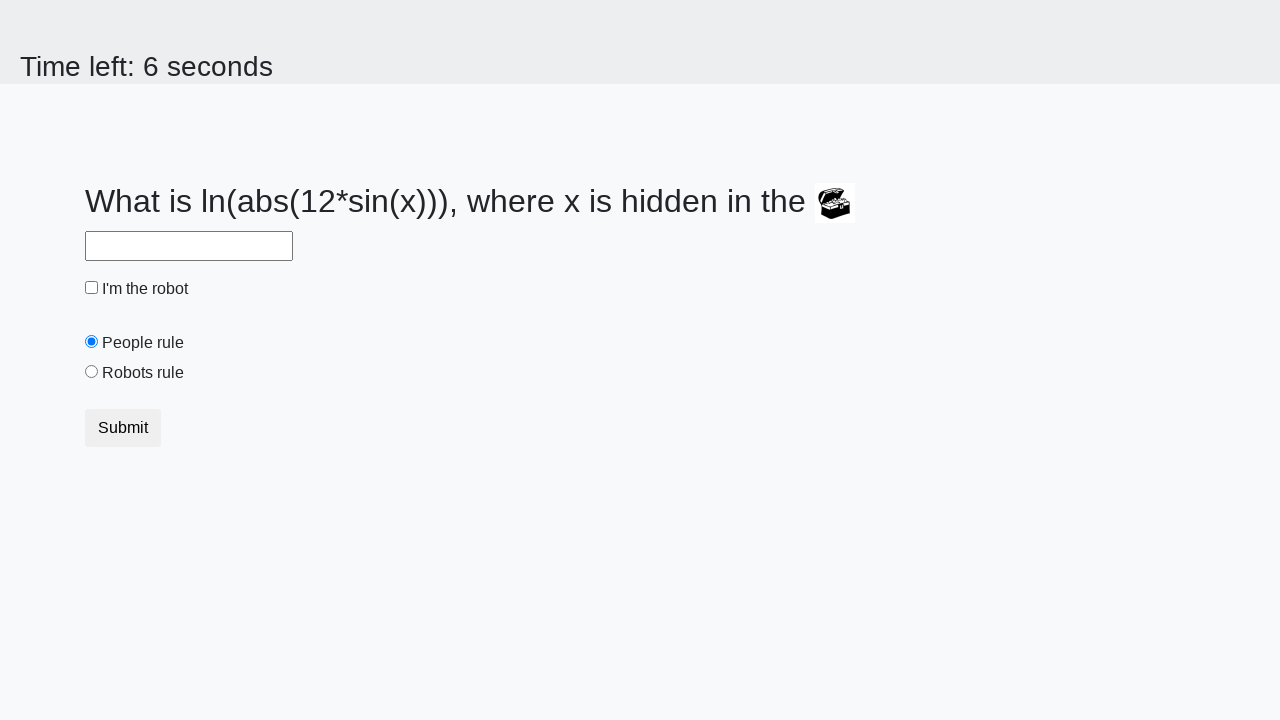

Extracted valuex attribute from treasure element
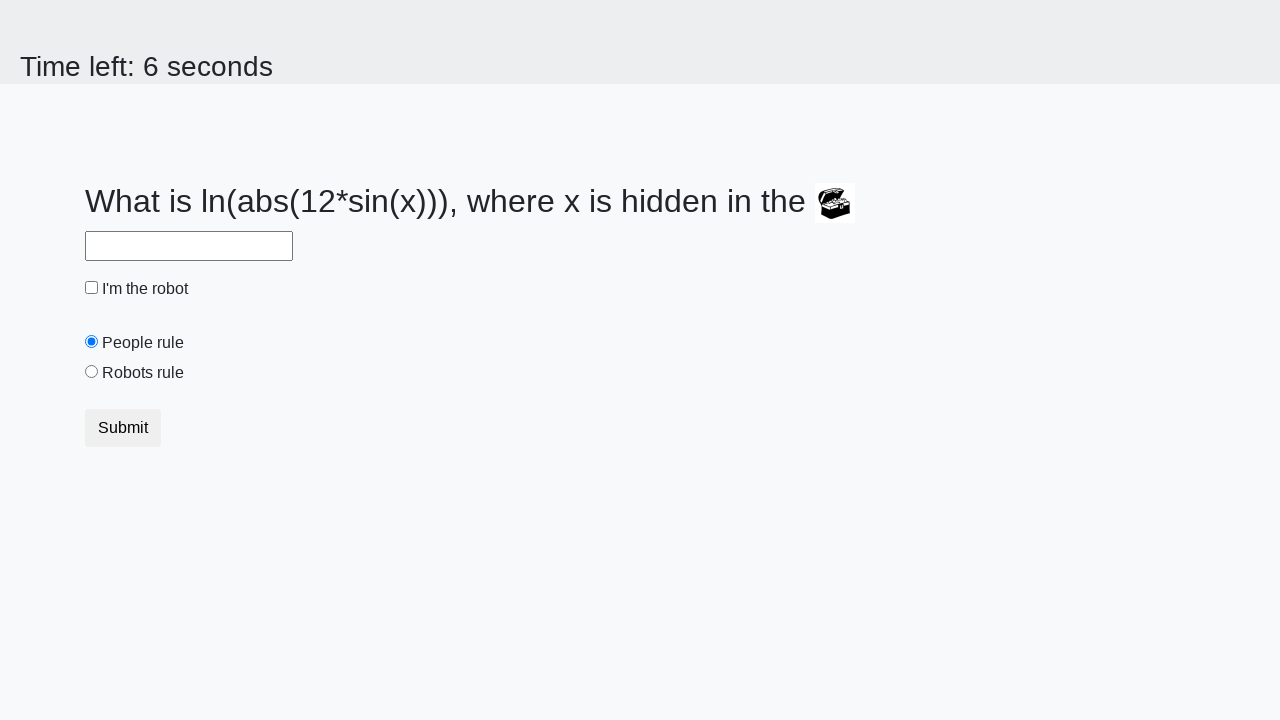

Calculated mathematical result using log and sine functions
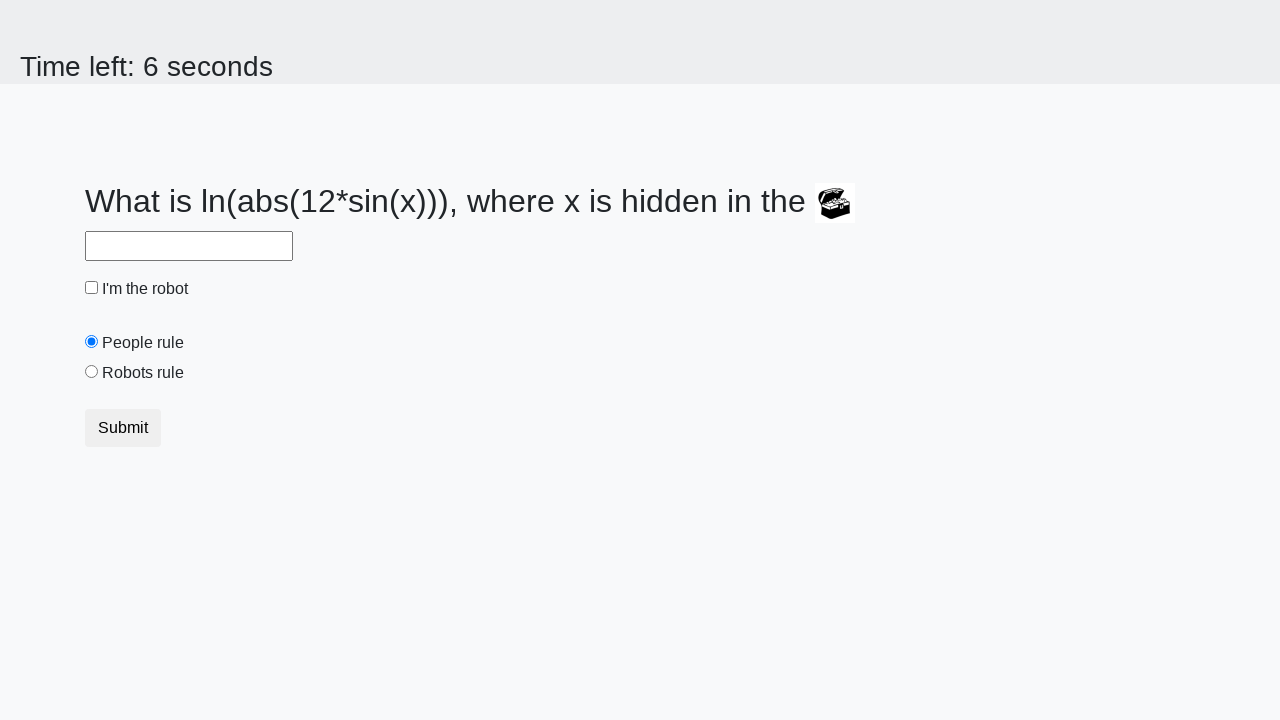

Filled answer field with calculated value on #answer
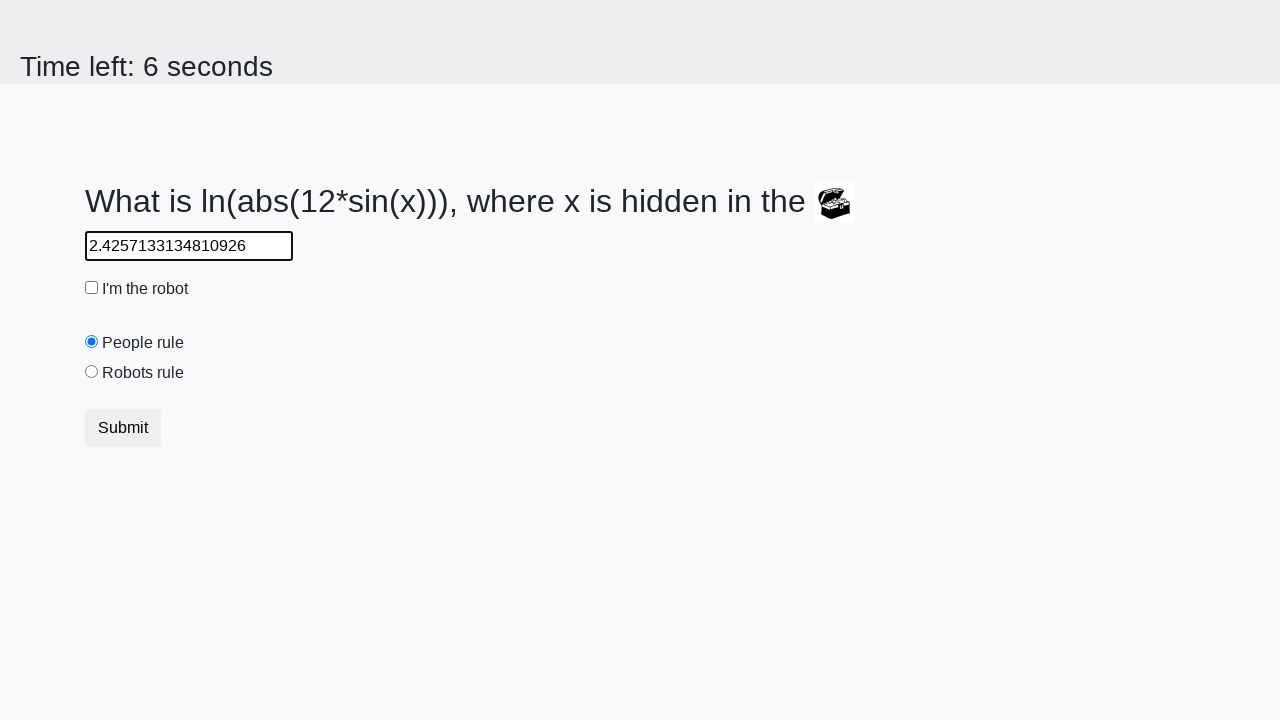

Checked the robot checkbox at (92, 288) on #robotCheckbox
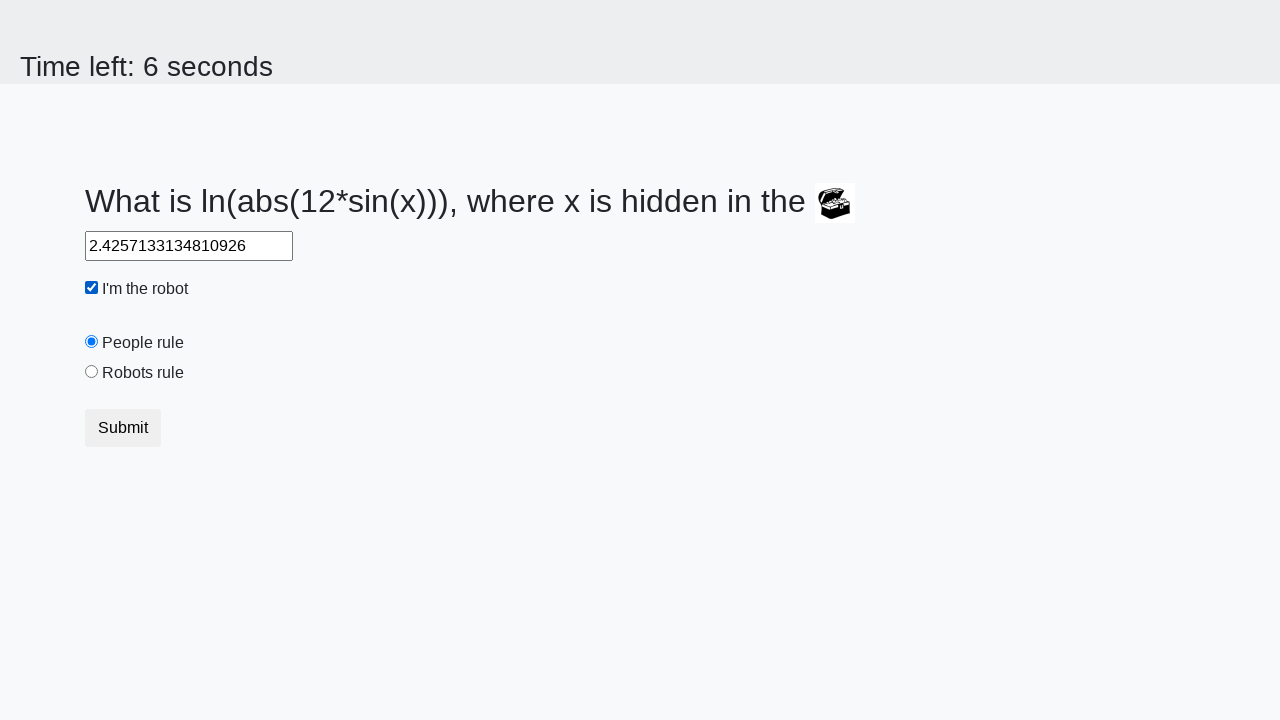

Selected the robots rule radio button at (92, 372) on #robotsRule
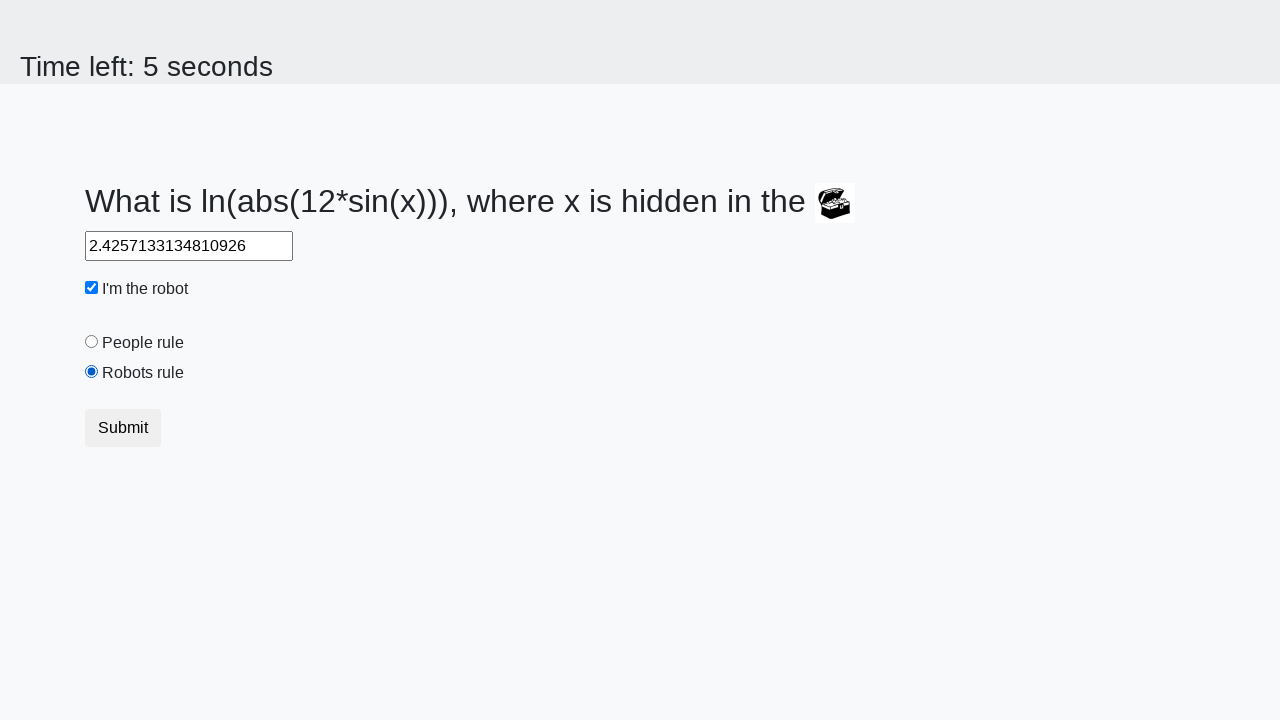

Clicked form submit button at (123, 428) on button[type="submit"]
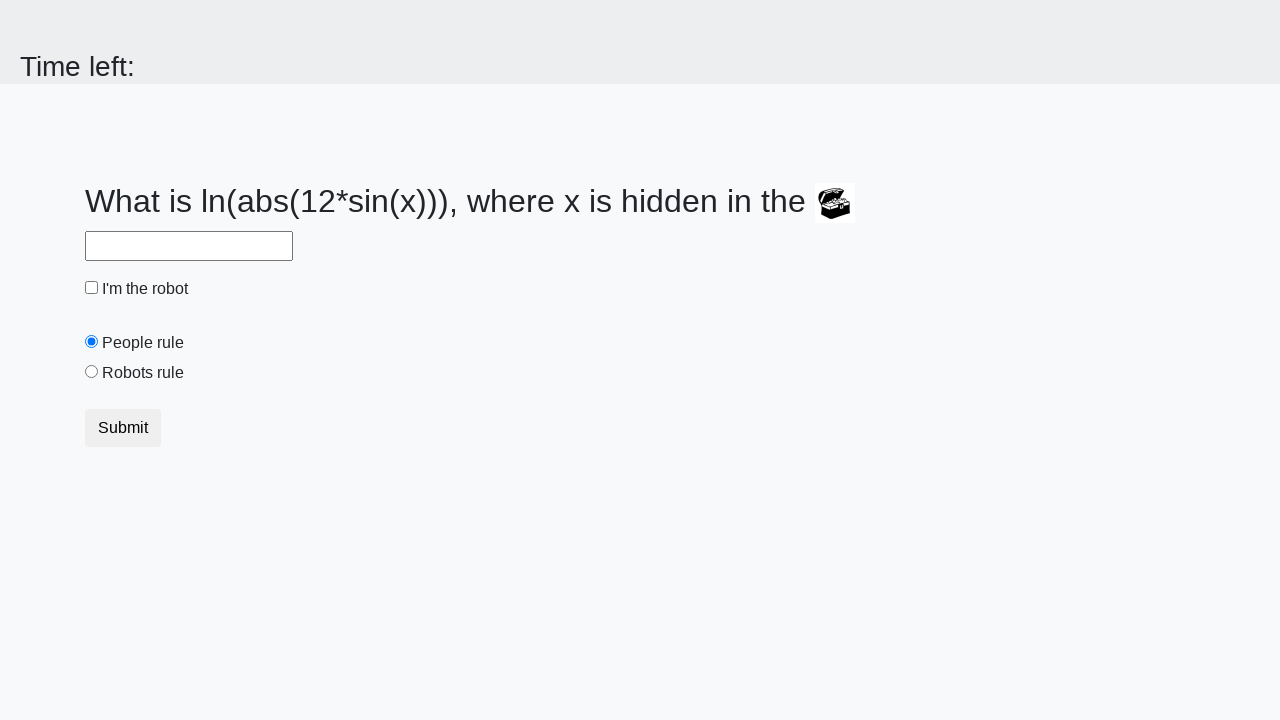

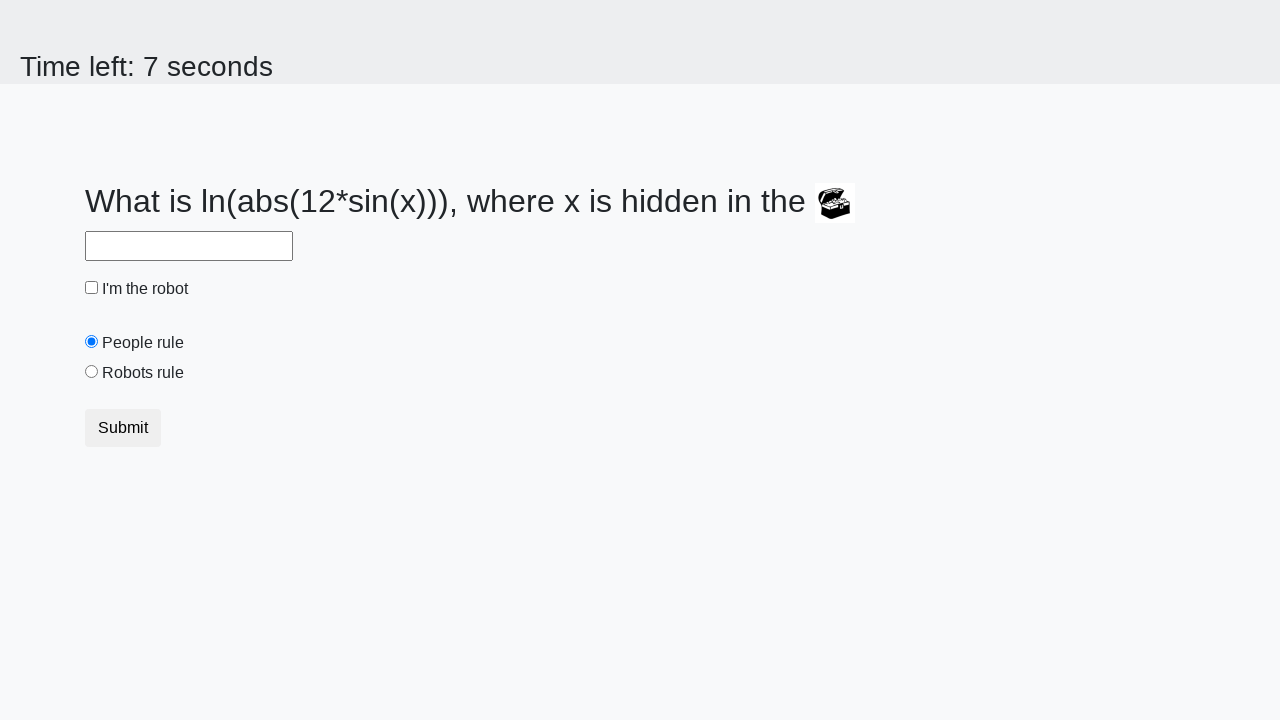